Tests MailChimp password validation by entering various password patterns and checking validation indicators

Starting URL: https://login.mailchimp.com/signup/

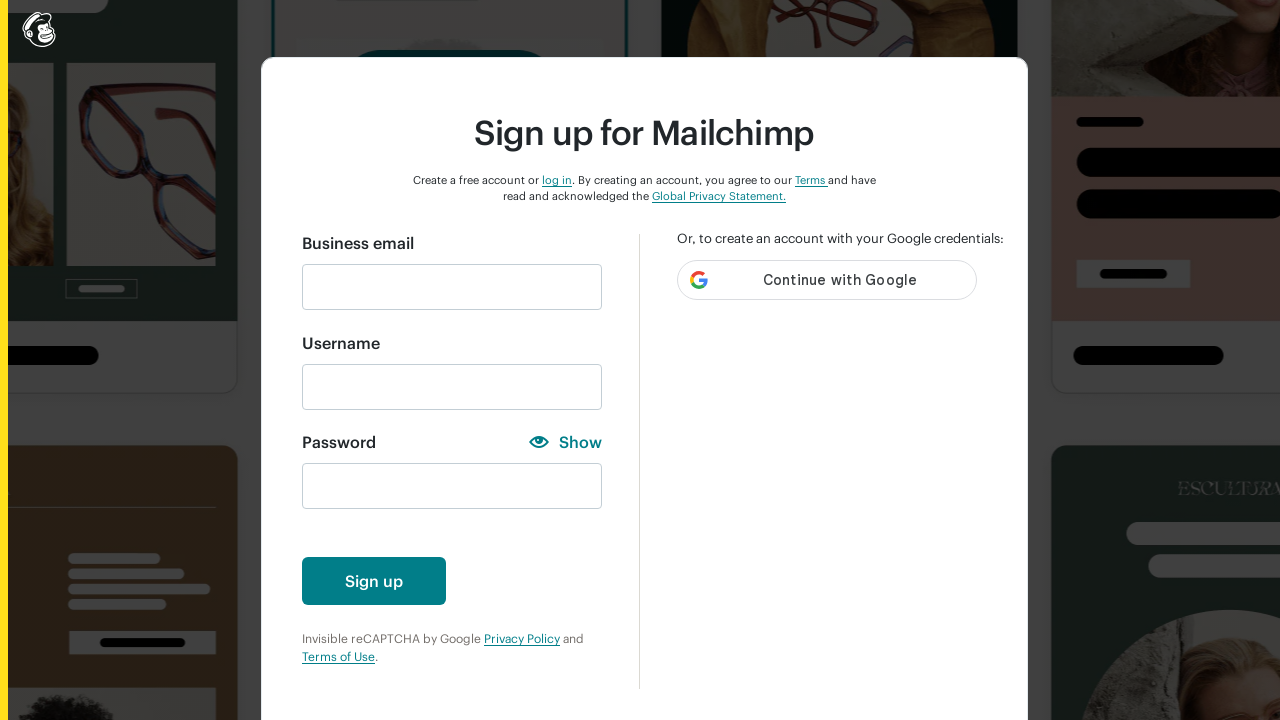

Filled email field with 'dinhnt@yopmail.com' on input#email
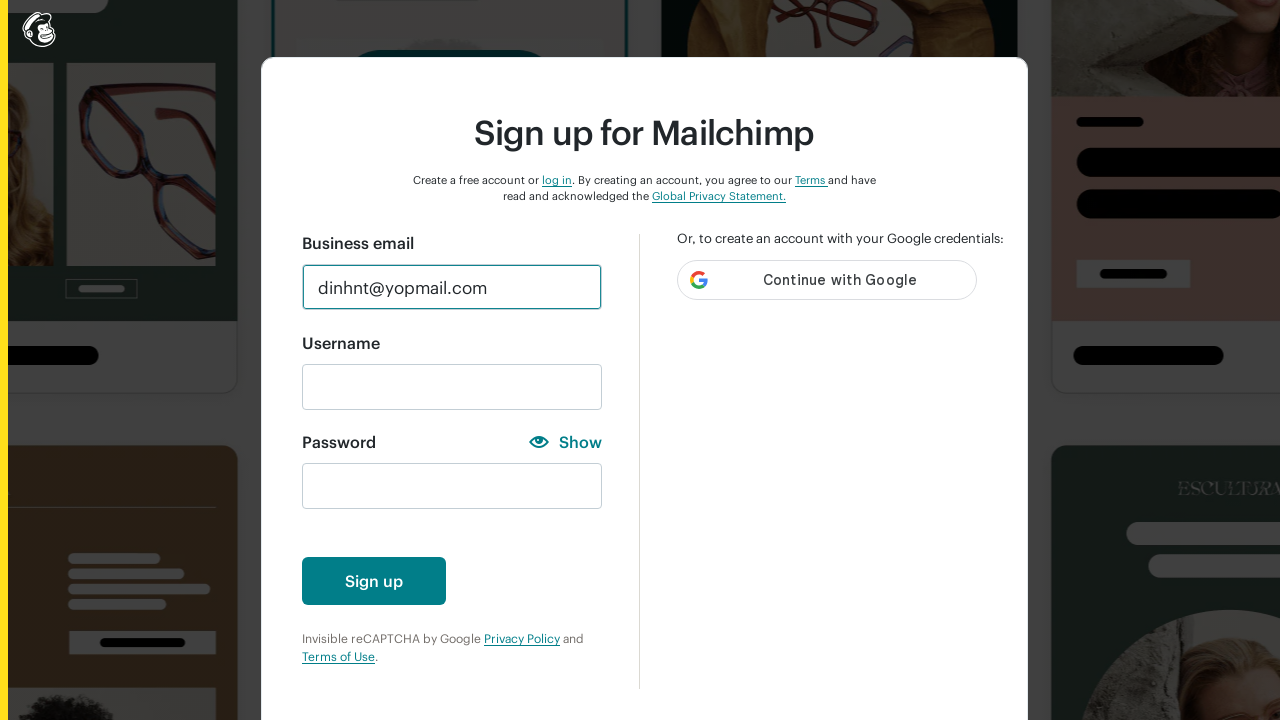

Scrolled to sign up button
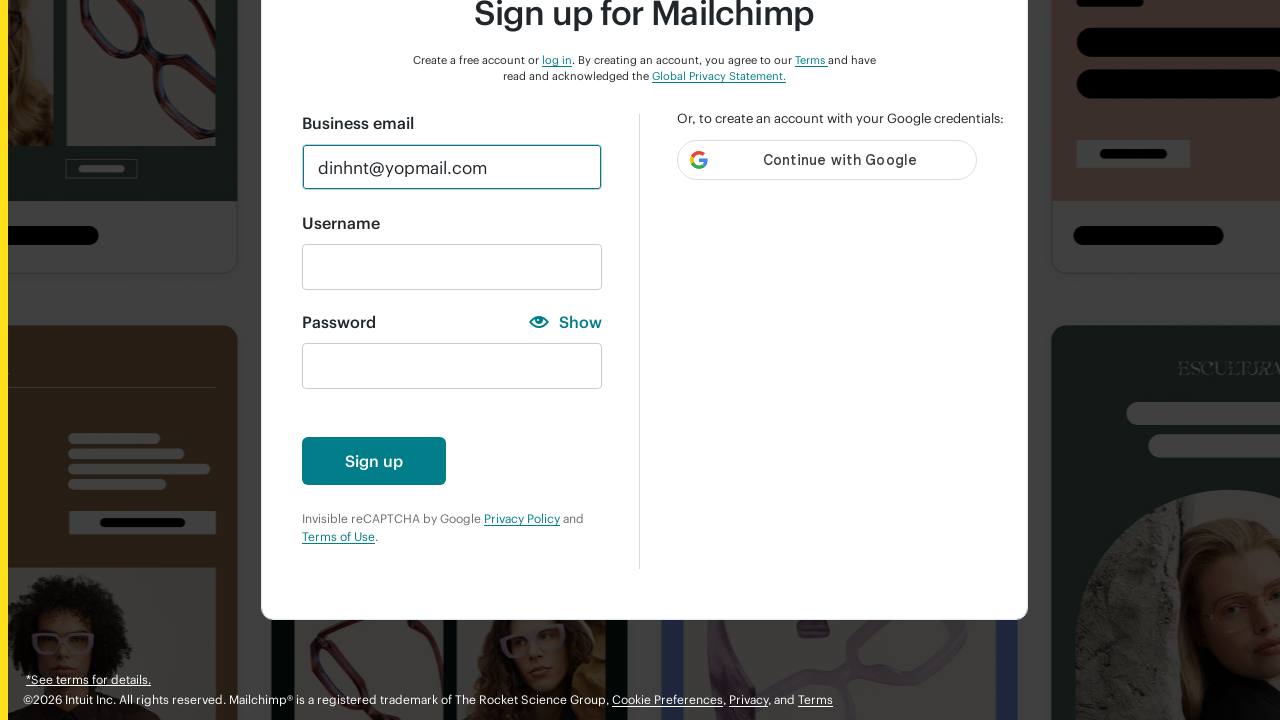

Clicked sign up button with empty password at (374, 461) on #create-account-enabled
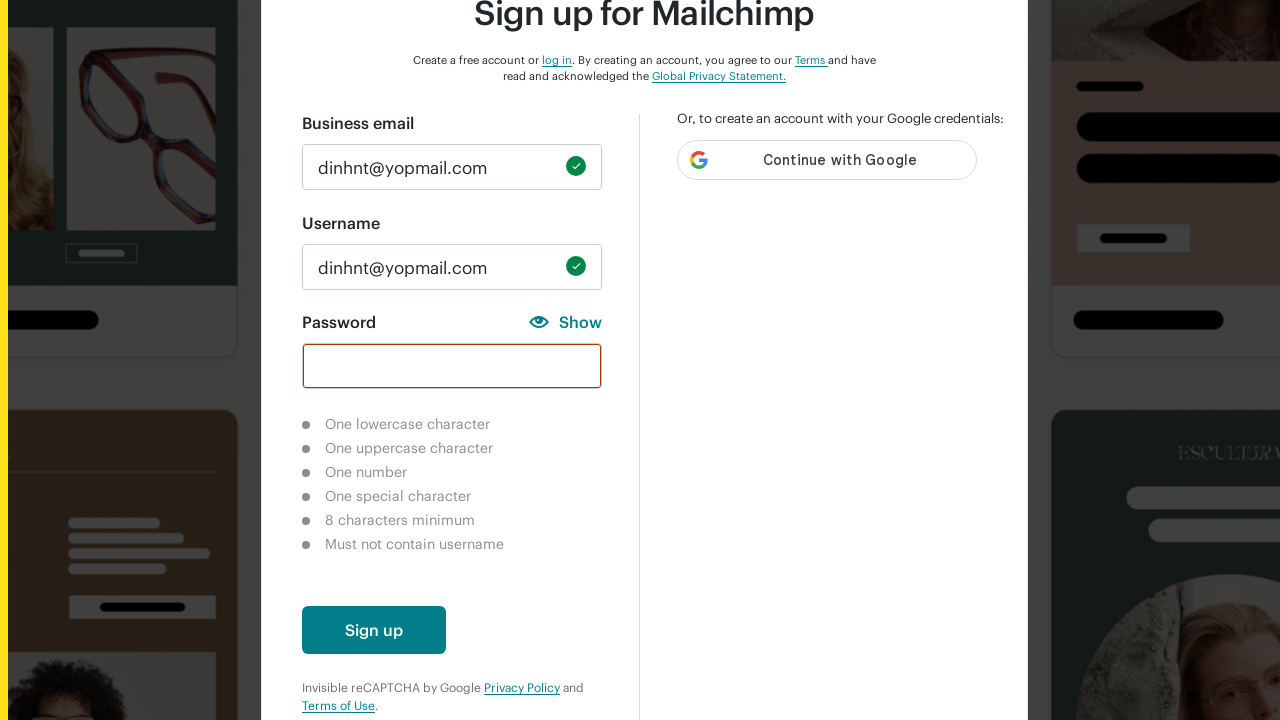

Entered lowercase password 'abc' to test validation on input#new_password
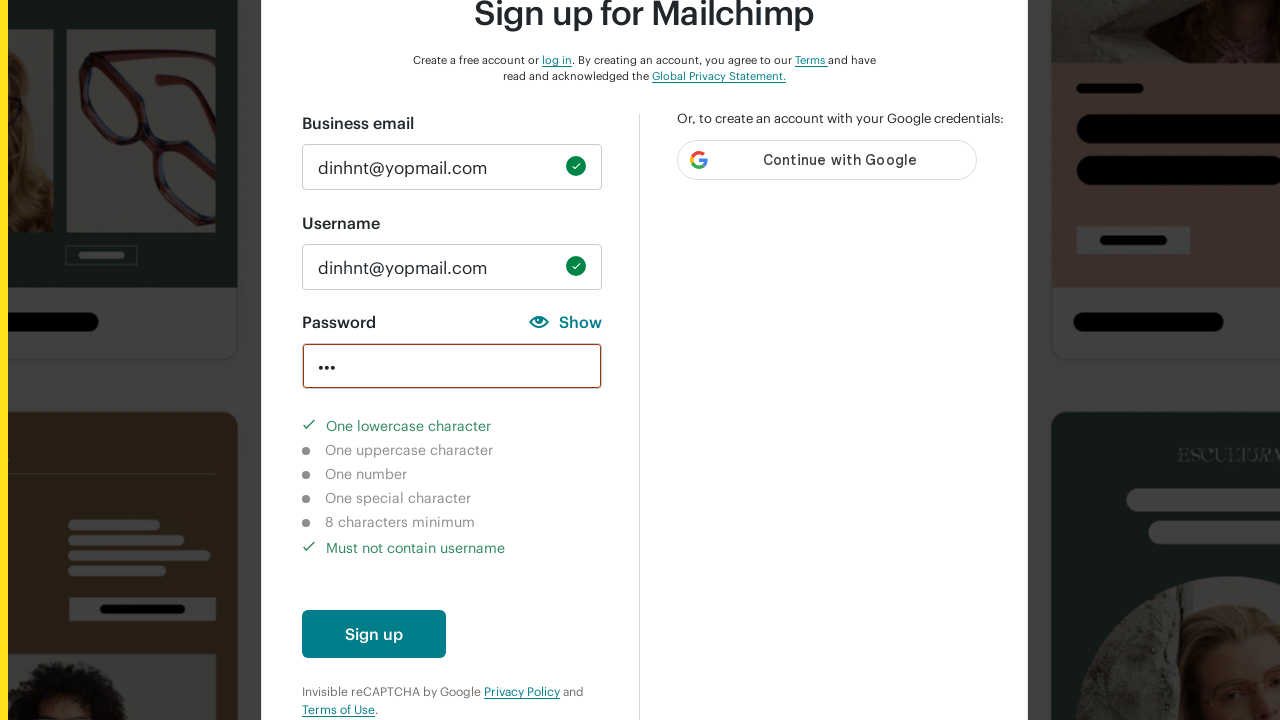

Scrolled to sign up button
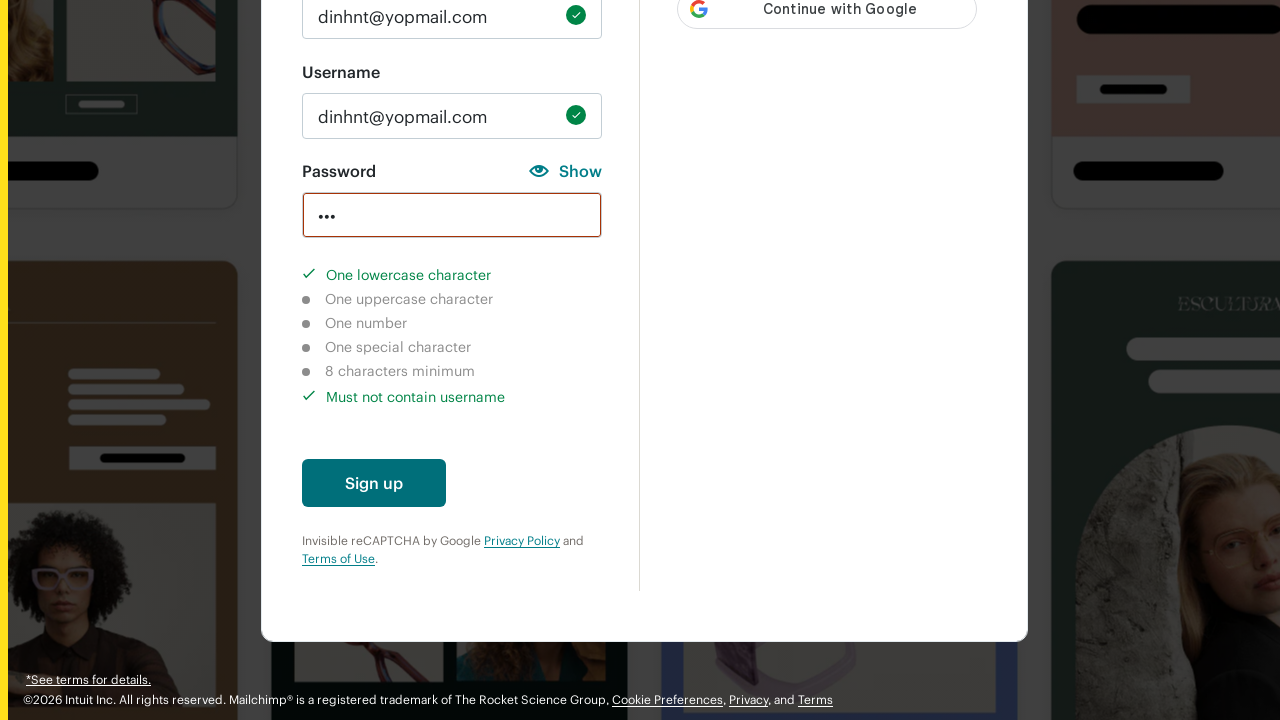

Clicked sign up button to validate lowercase password at (374, 483) on #create-account-enabled
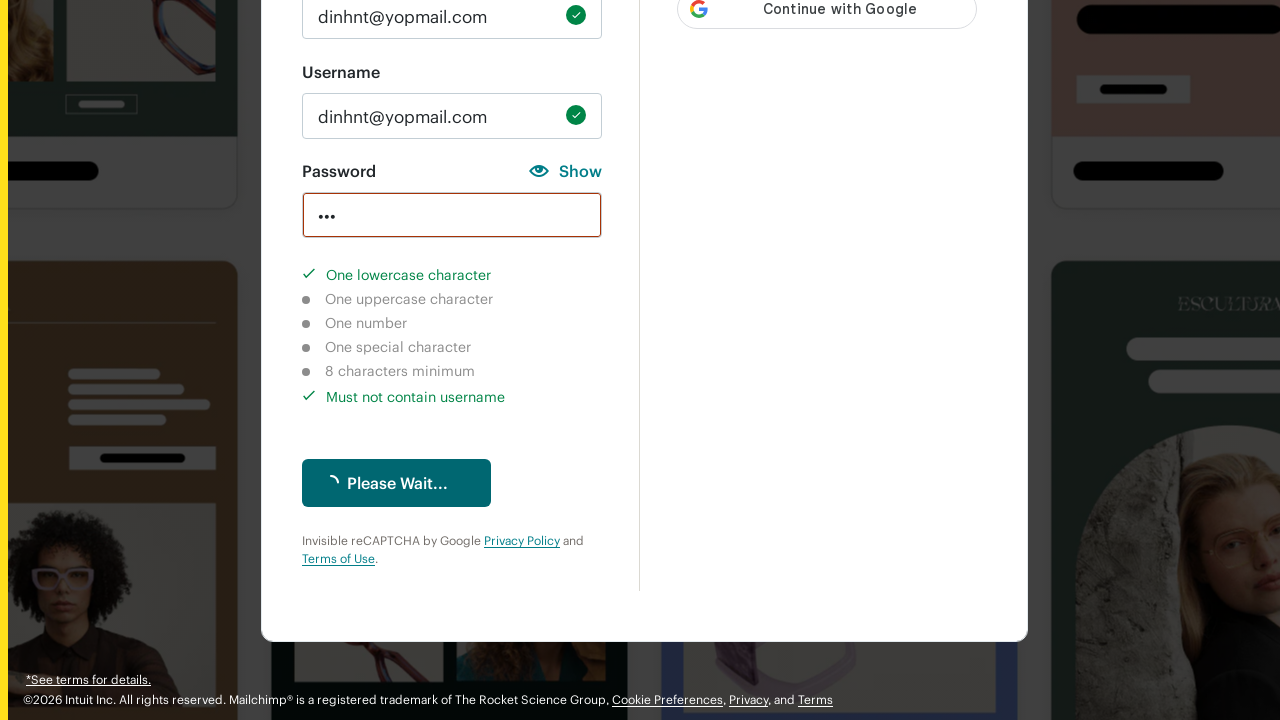

Cleared password field on input#new_password
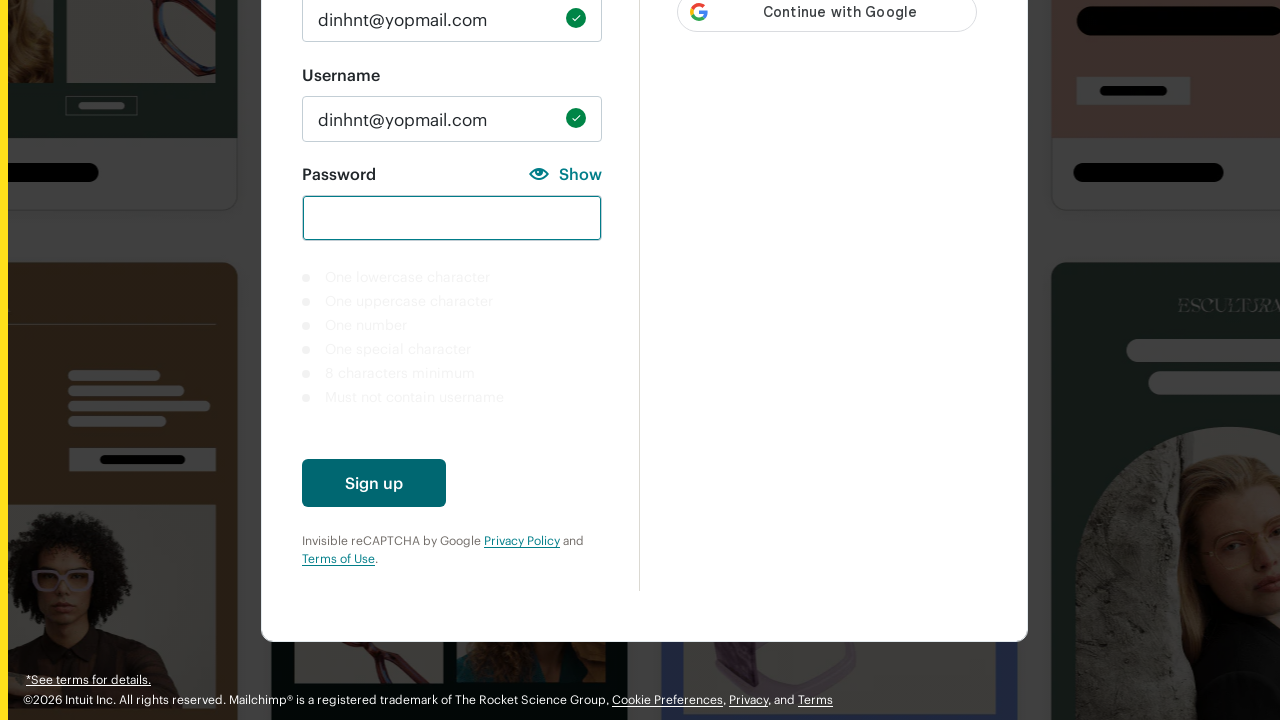

Entered uppercase password 'ABC' to test validation on input#new_password
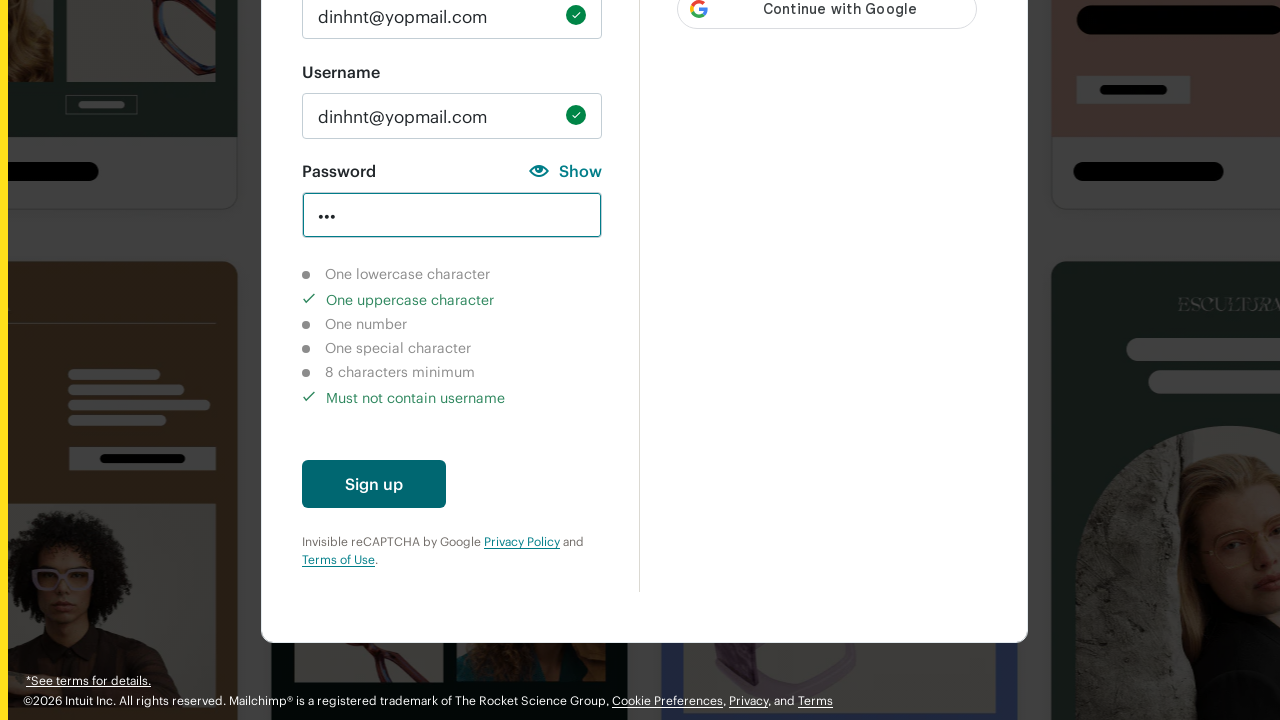

Scrolled to sign up button
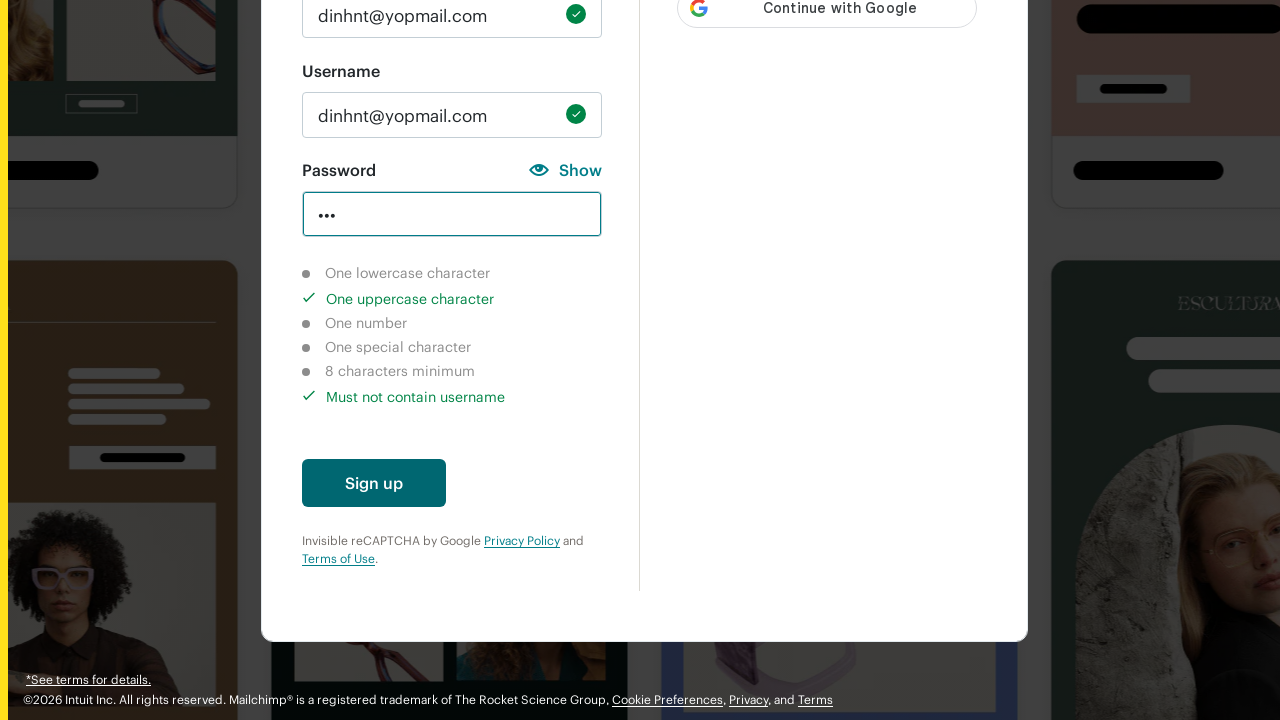

Clicked sign up button to validate uppercase password at (374, 483) on #create-account-enabled
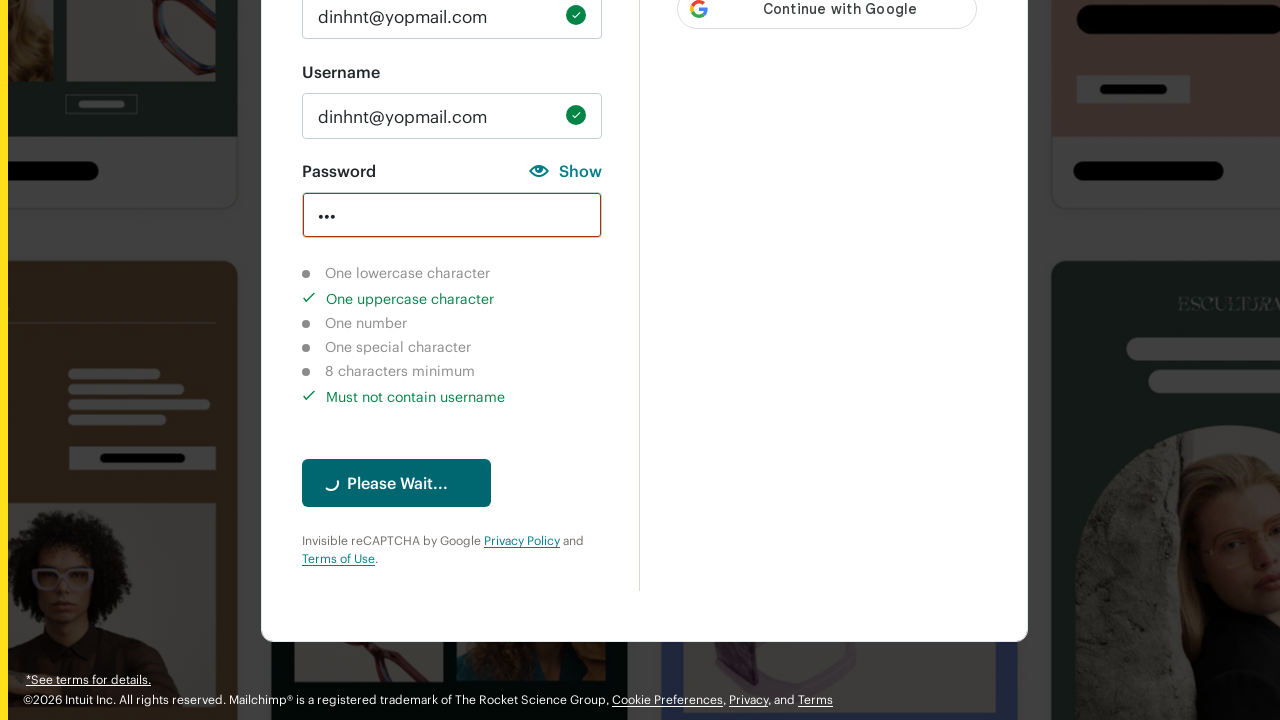

Cleared password field on input#new_password
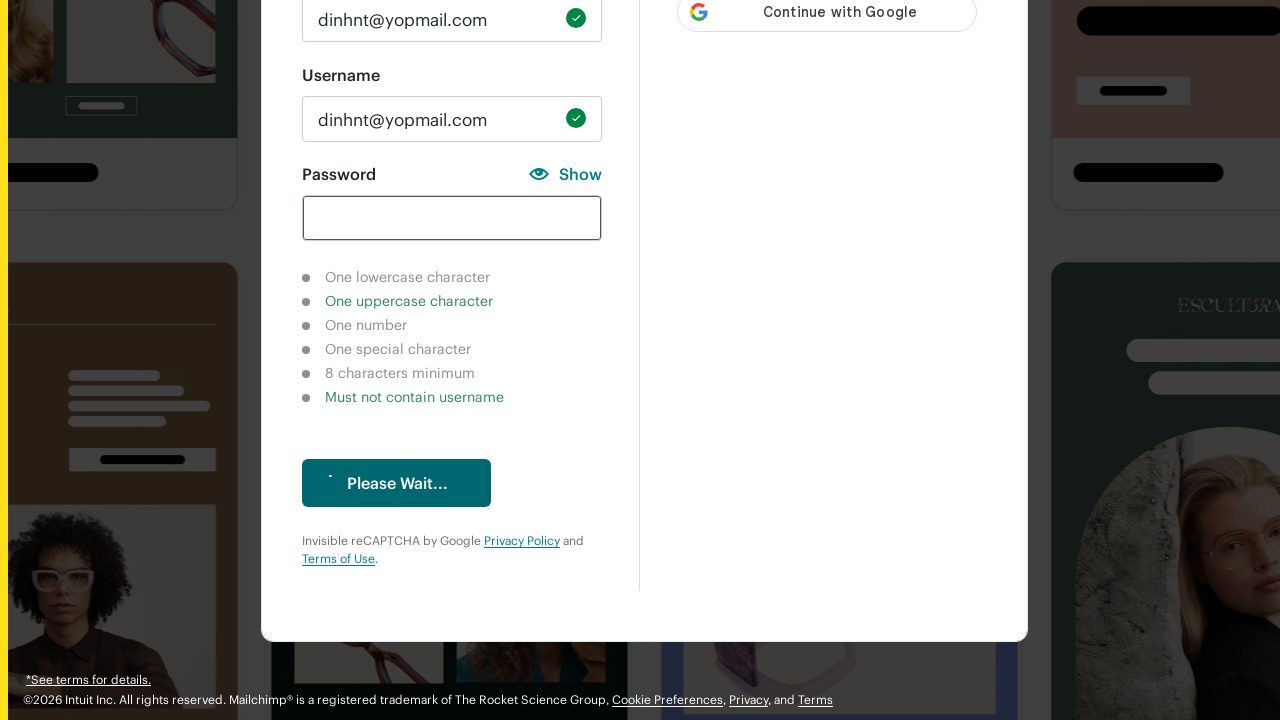

Entered numeric password '123' to test validation on input#new_password
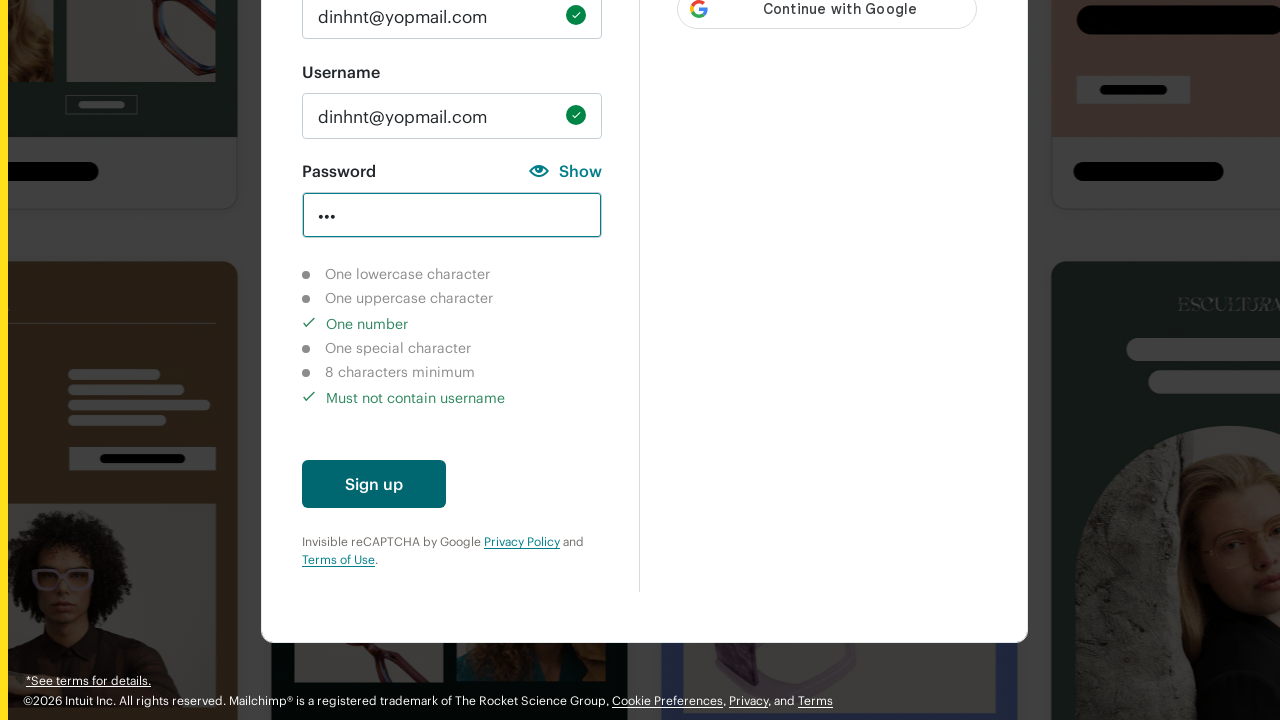

Scrolled to sign up button
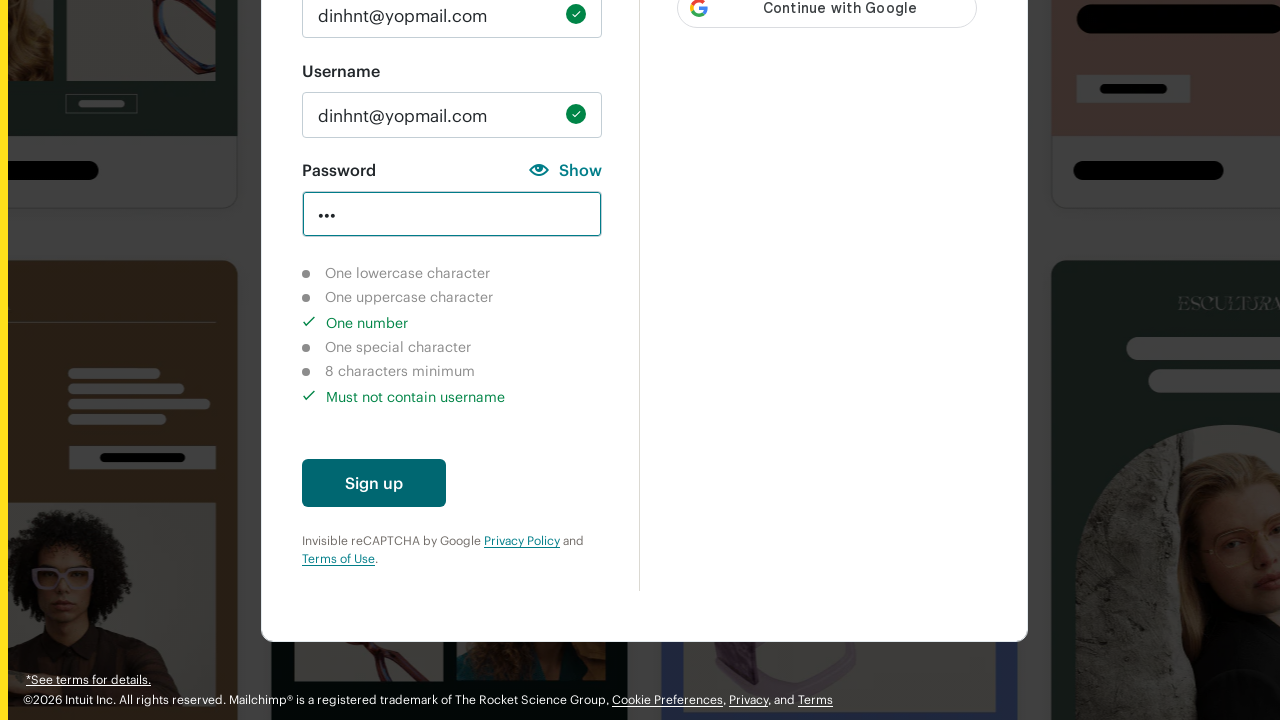

Clicked sign up button to validate numeric password at (374, 483) on #create-account-enabled
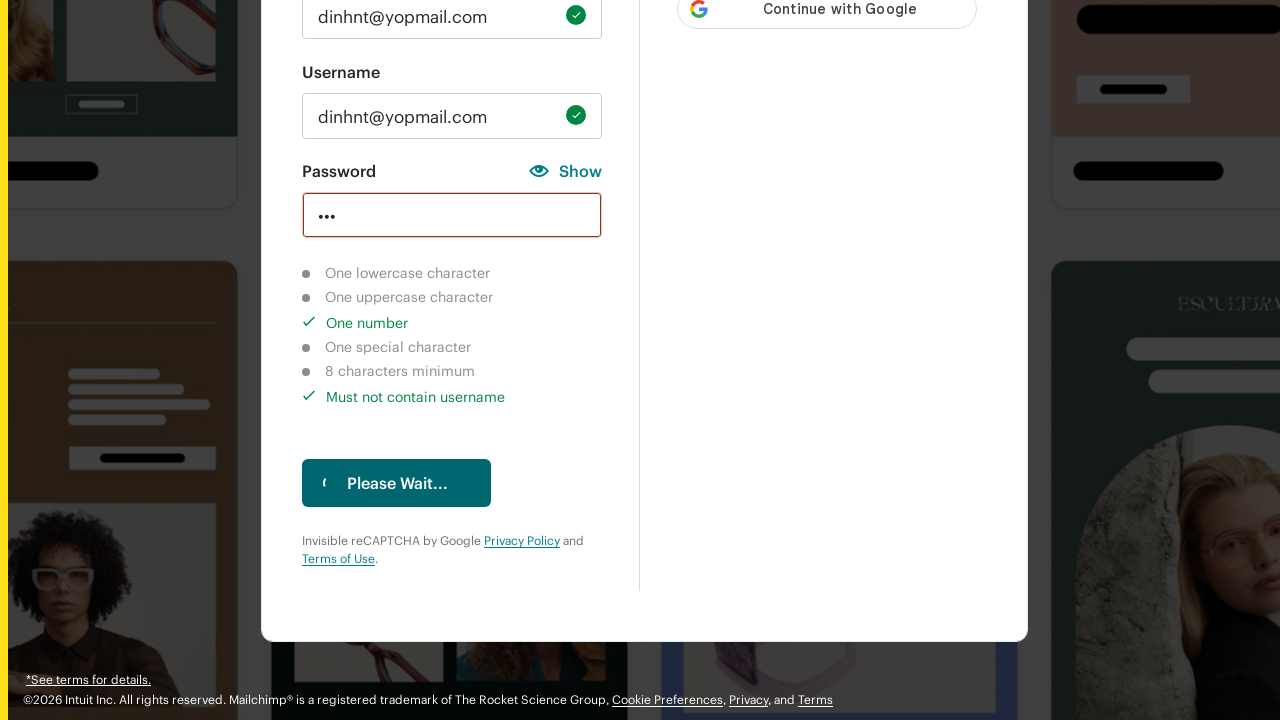

Cleared password field on input#new_password
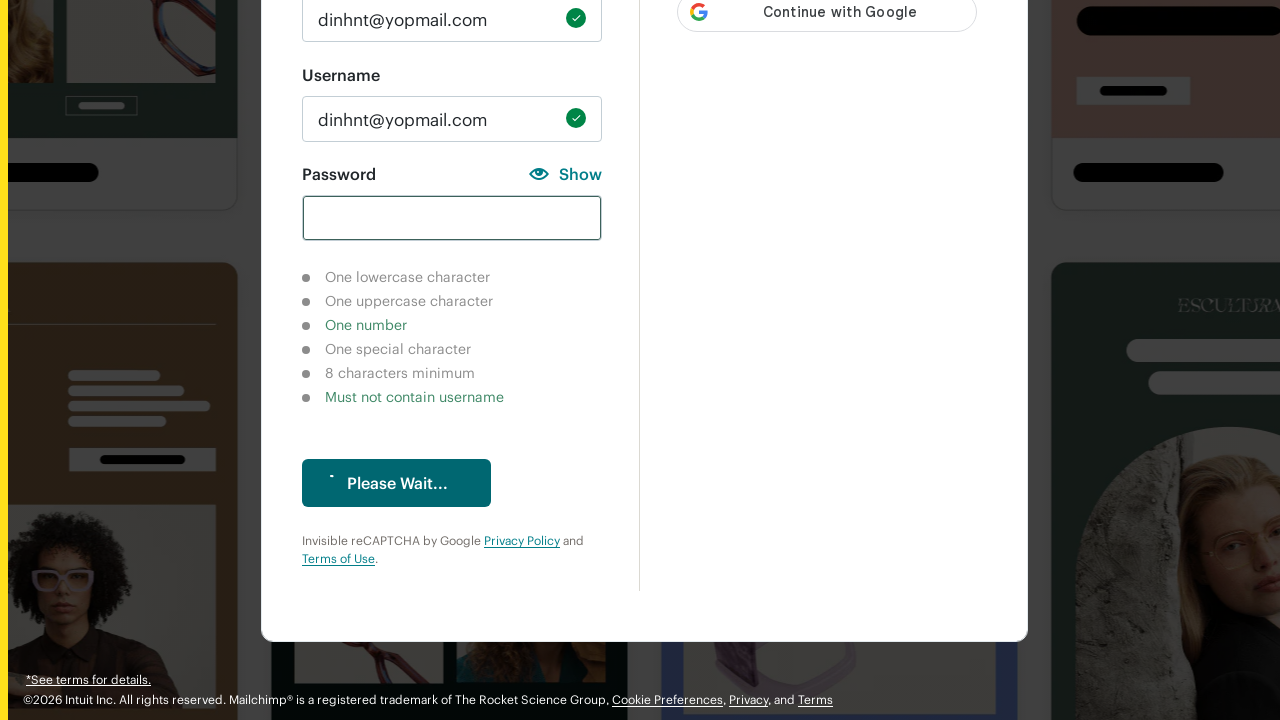

Entered special characters password '!!@@#' to test validation on input#new_password
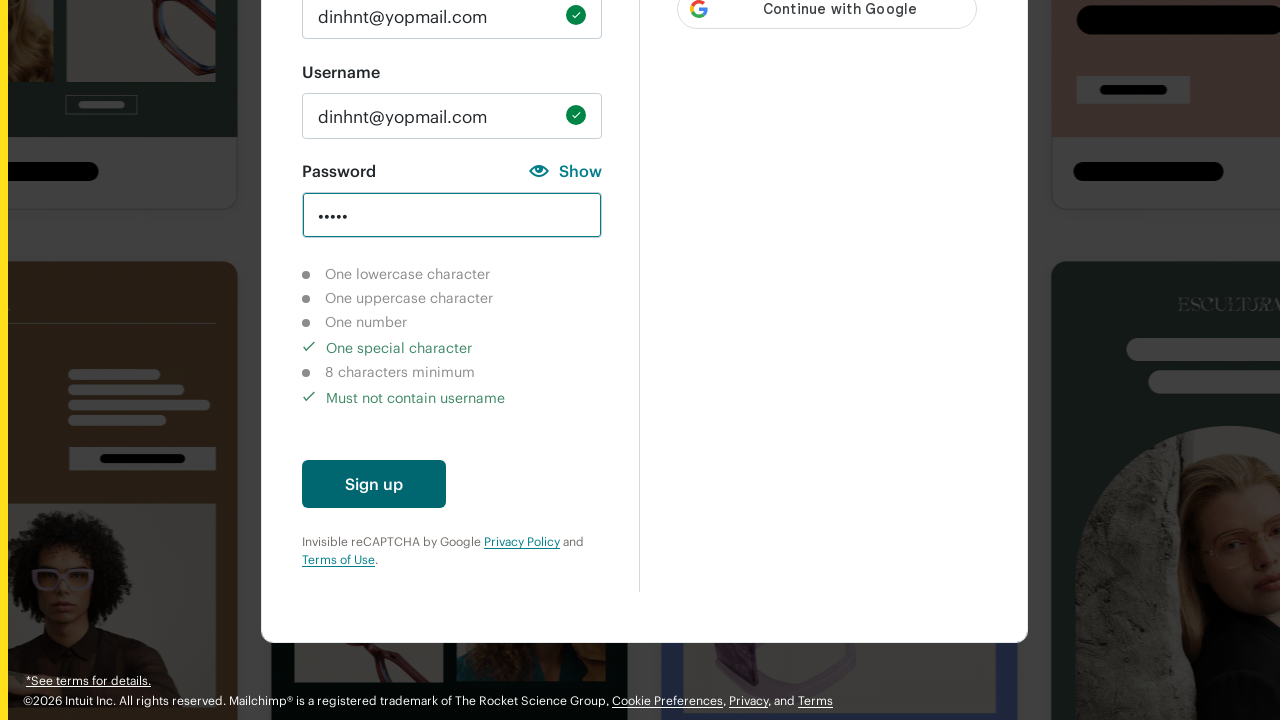

Scrolled to sign up button
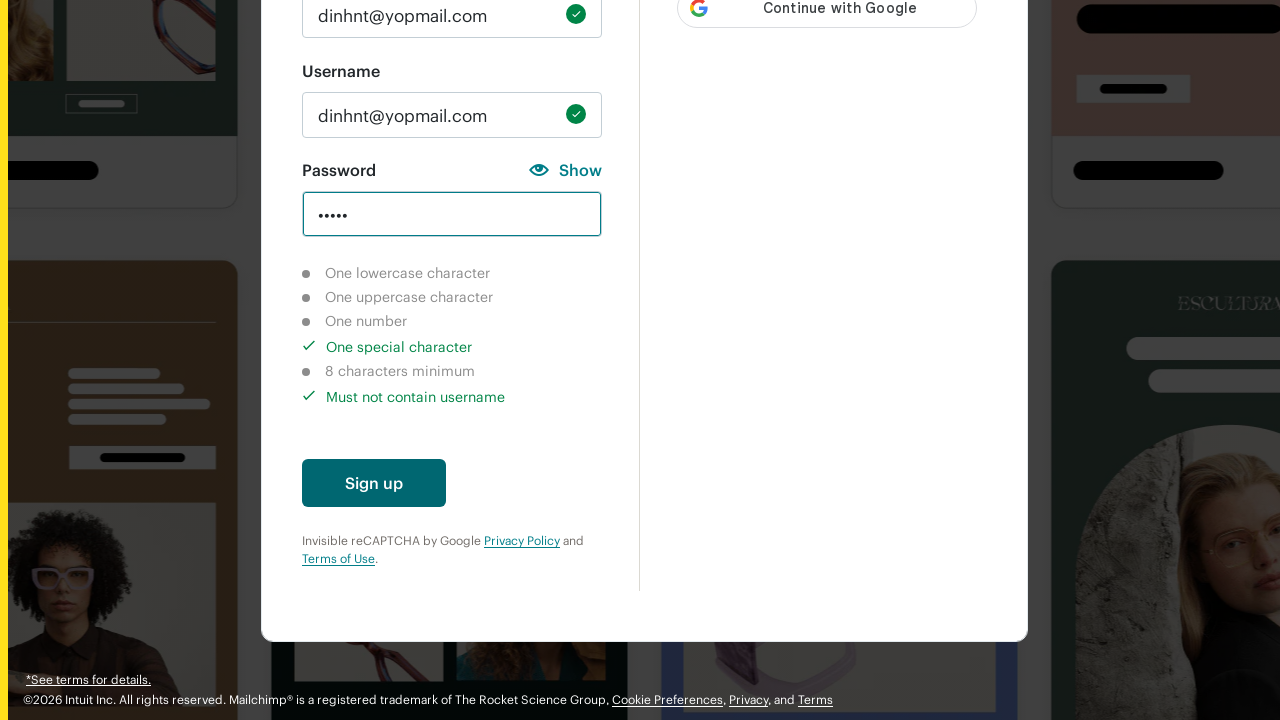

Clicked sign up button to validate special characters password at (374, 483) on #create-account-enabled
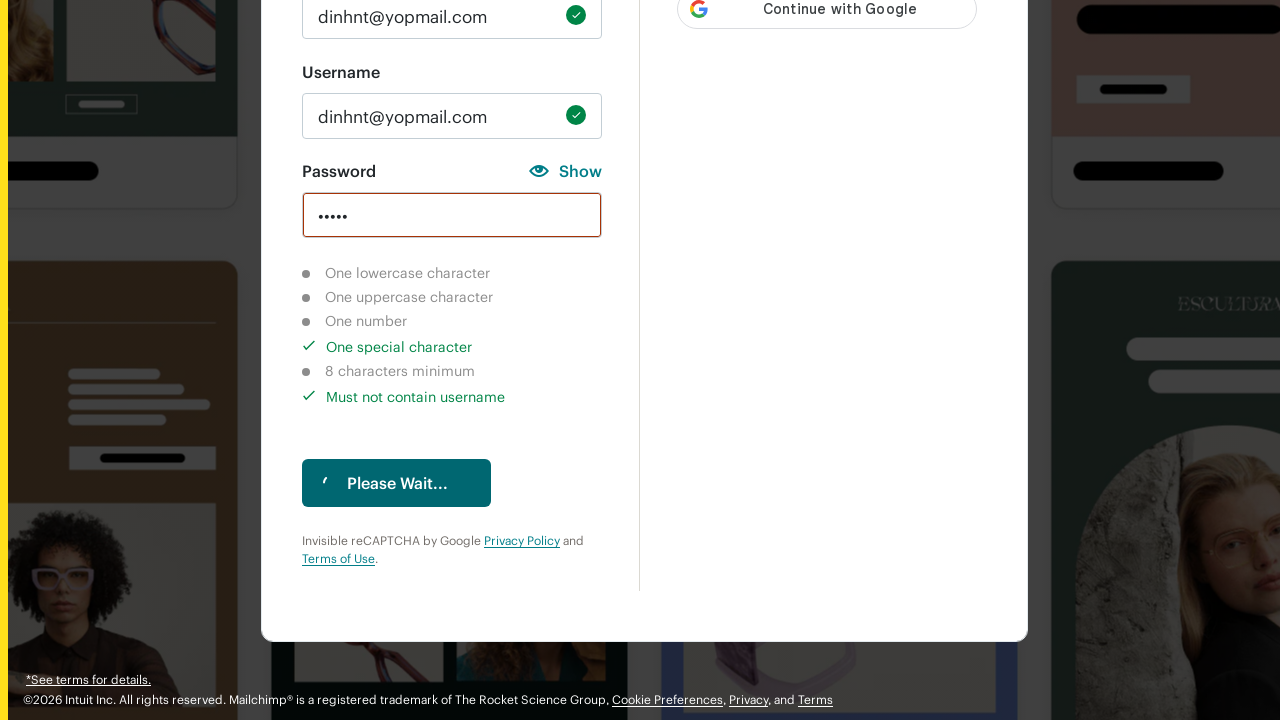

Cleared password field on input#new_password
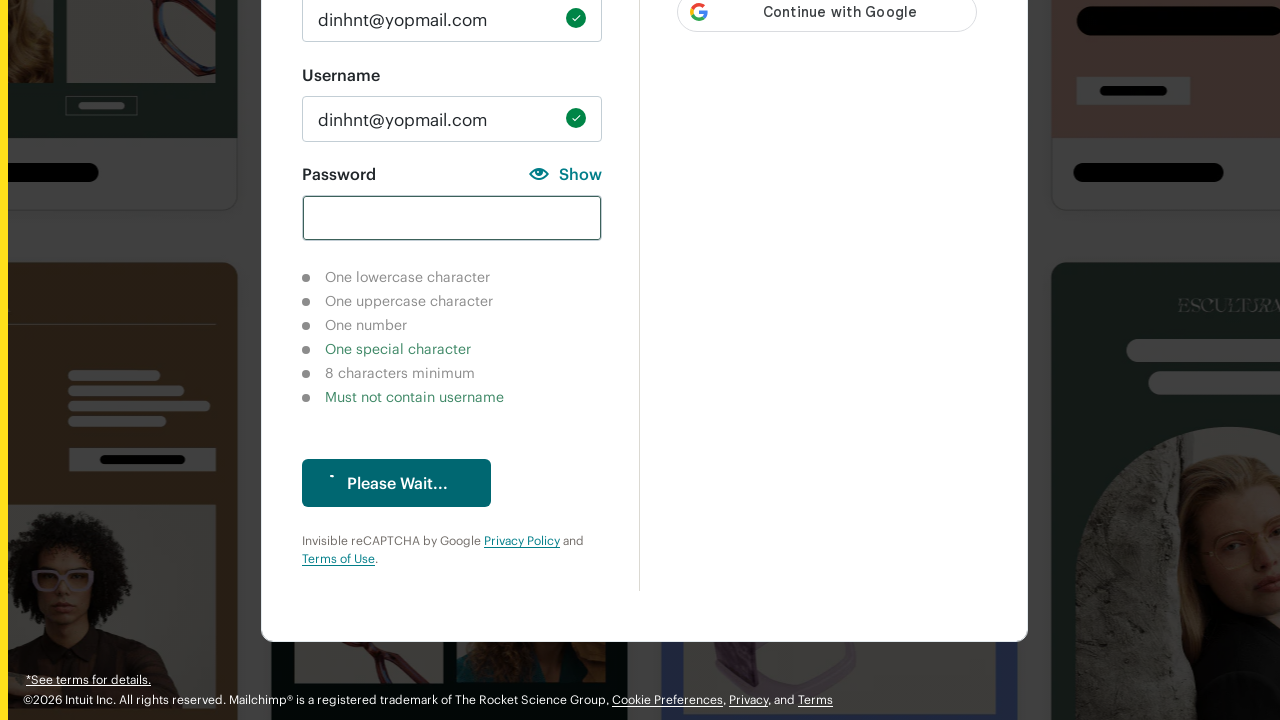

Entered username 'dinh' as password to test validation on input#new_password
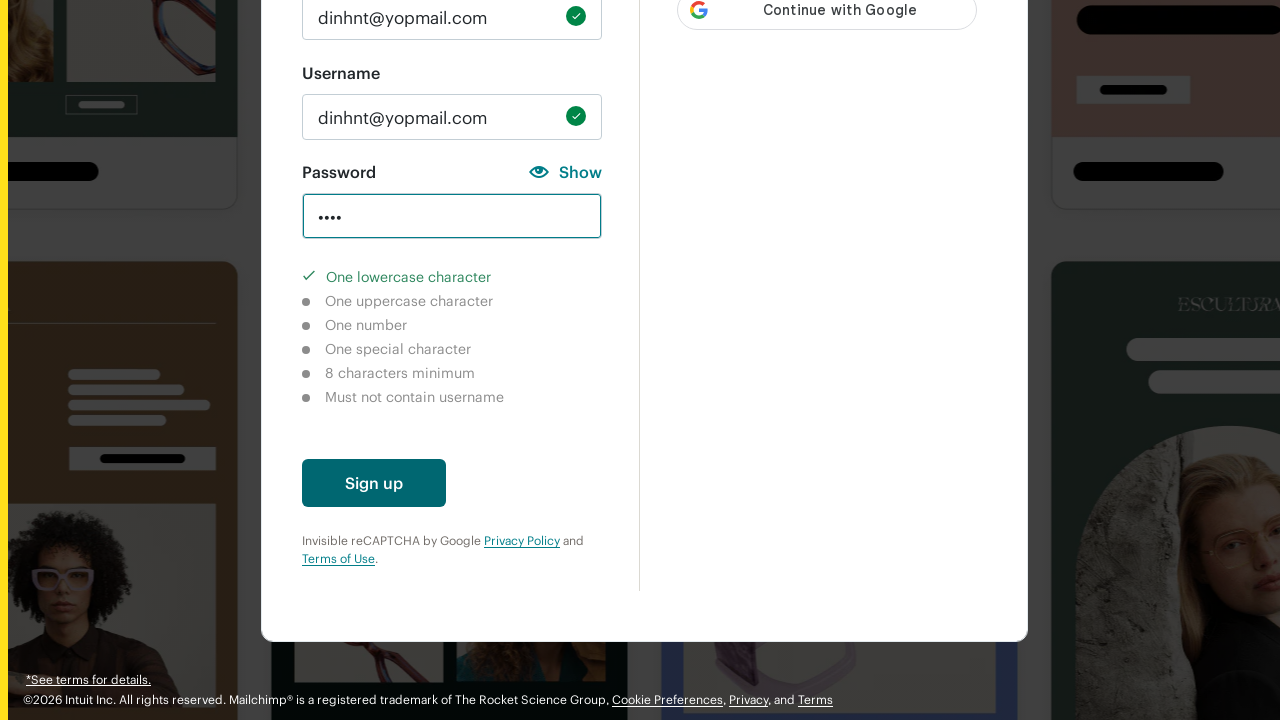

Scrolled to sign up button
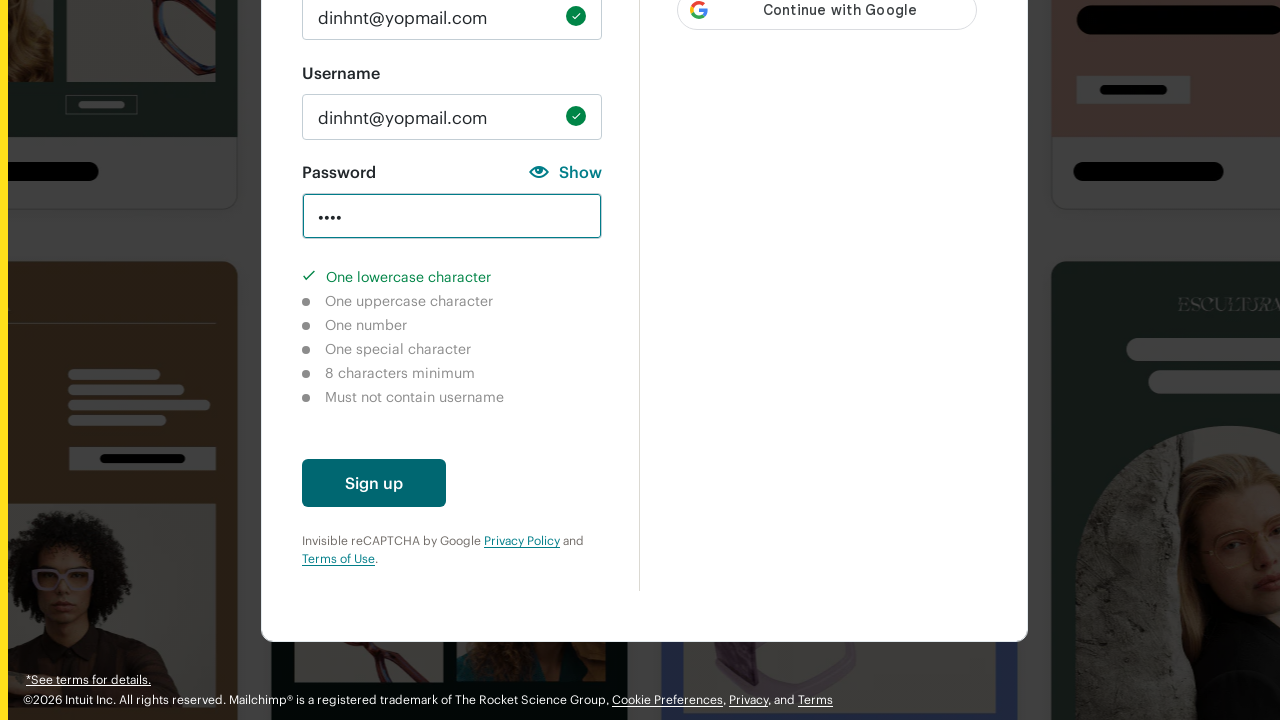

Clicked sign up button to validate username as password at (374, 483) on #create-account-enabled
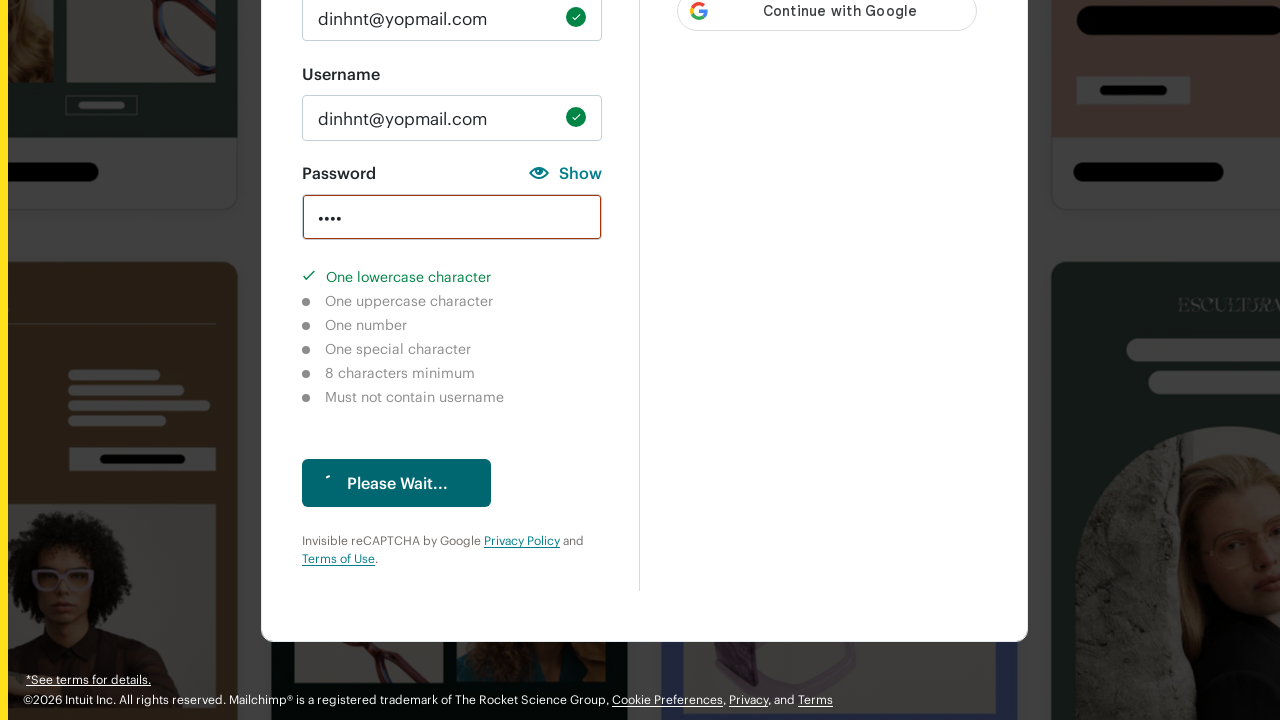

Cleared password field on input#new_password
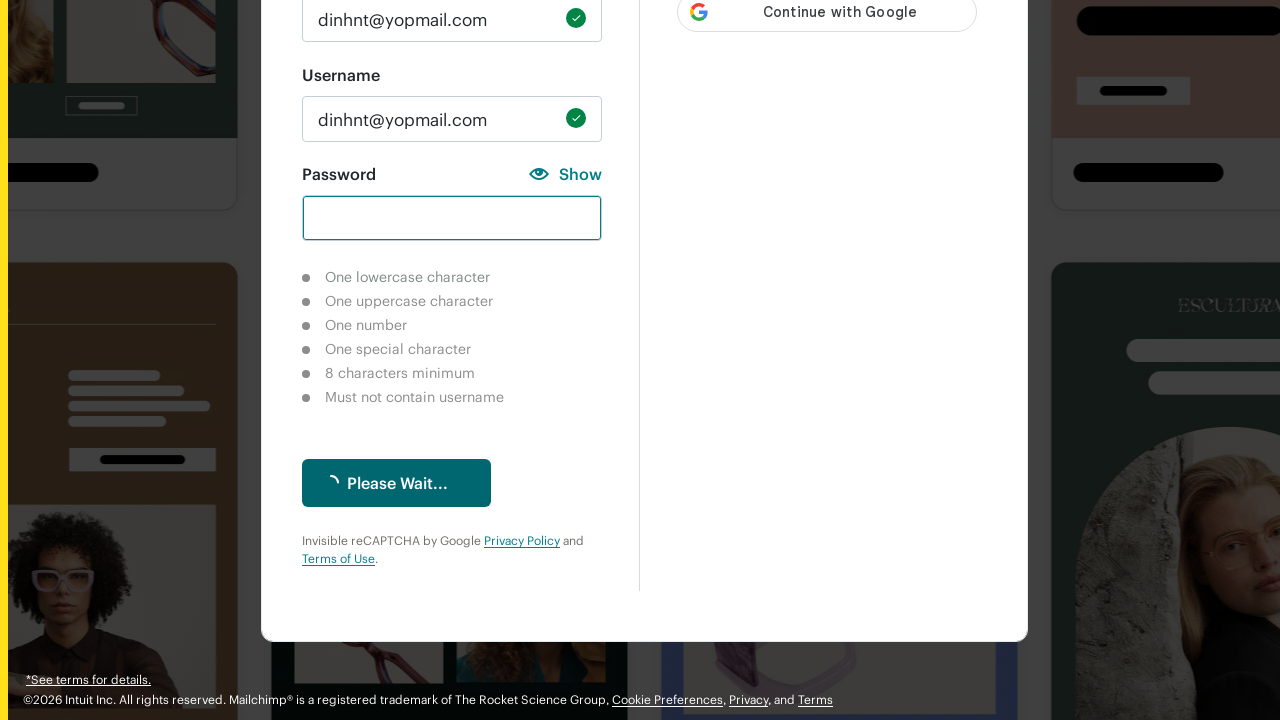

Entered 8+ character password 'AUTOMATION' to test validation on input#new_password
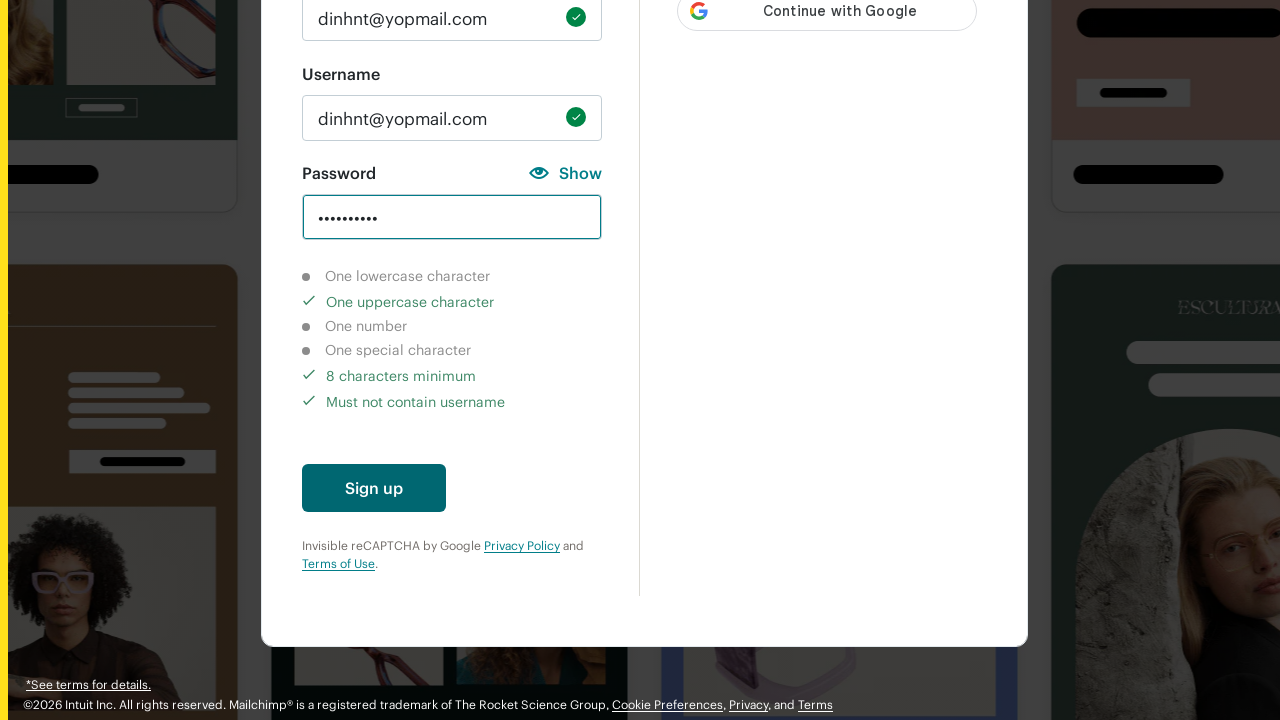

Scrolled to sign up button
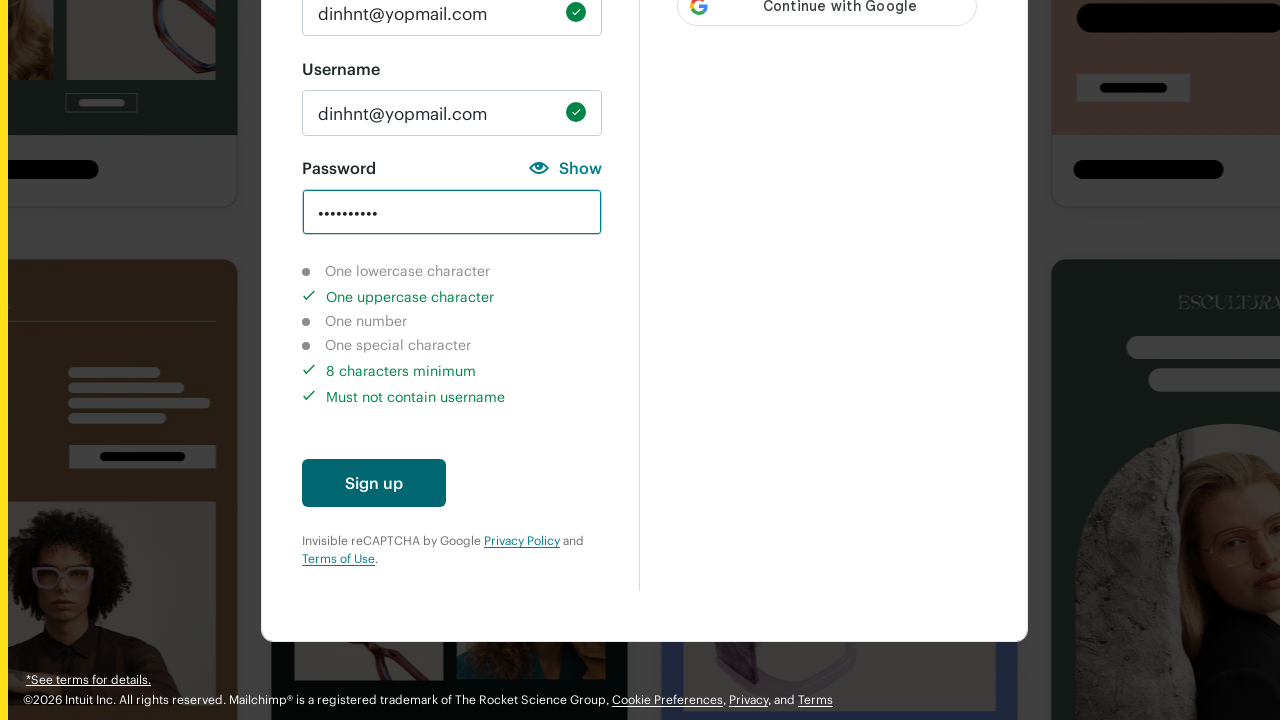

Clicked sign up button to validate 8+ character password at (374, 483) on #create-account-enabled
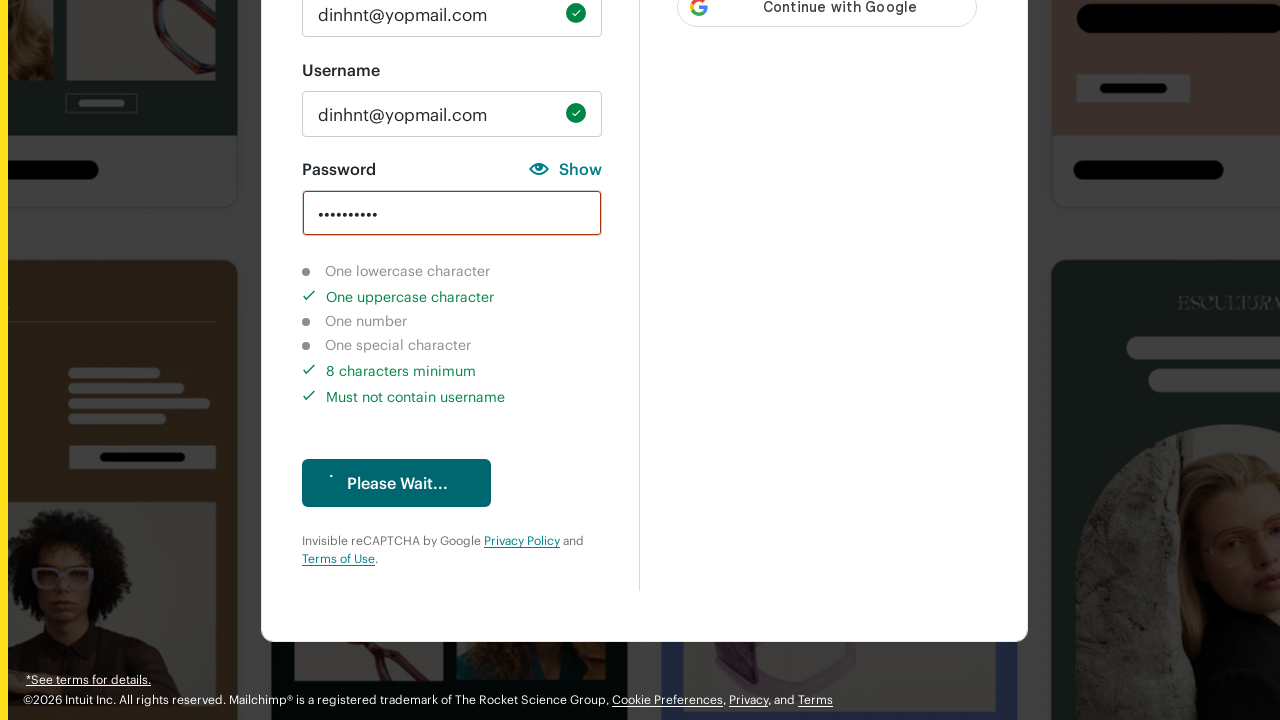

Cleared password field on input#new_password
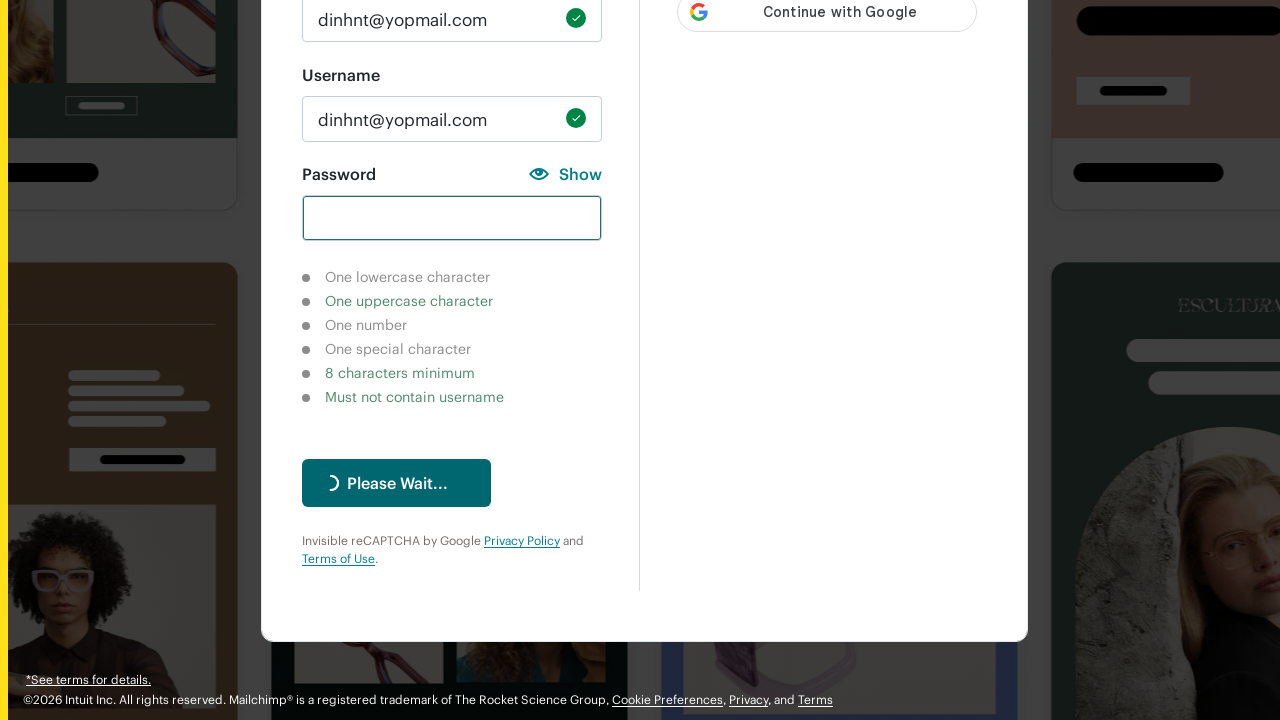

Entered valid password 'Selenium123!@#' with mixed case, numbers, and special characters on input#new_password
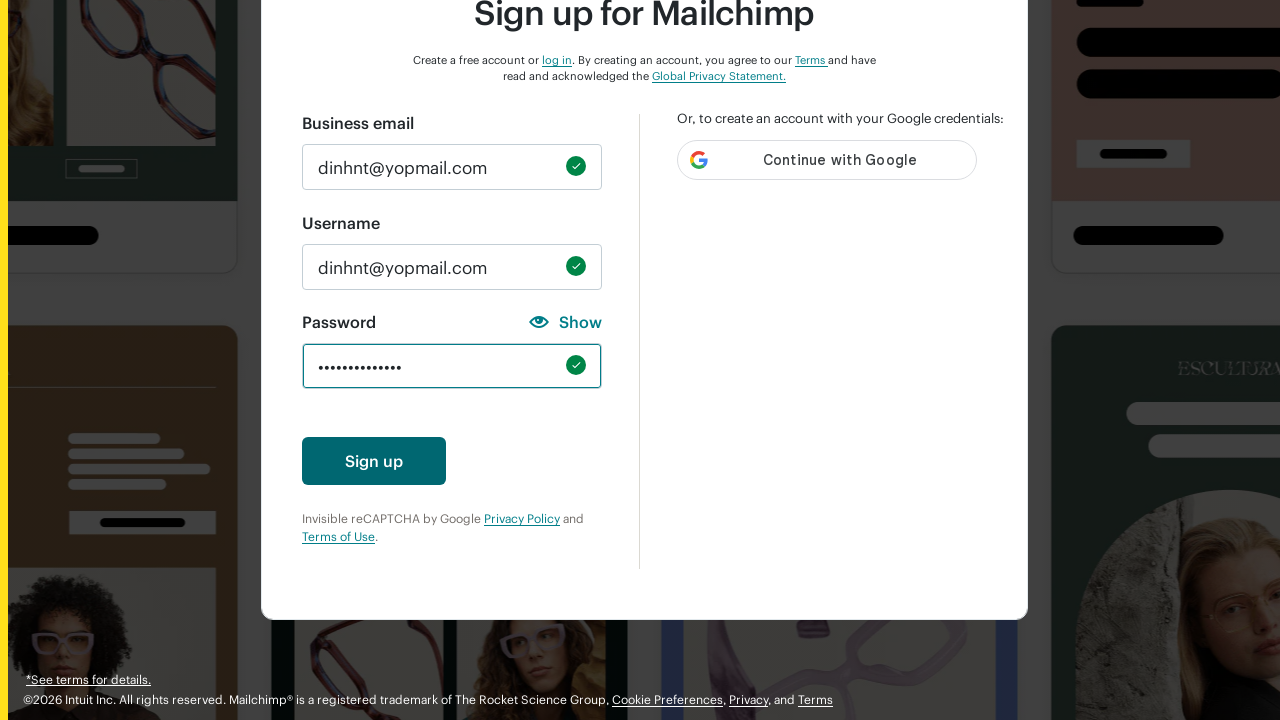

Scrolled to sign up button
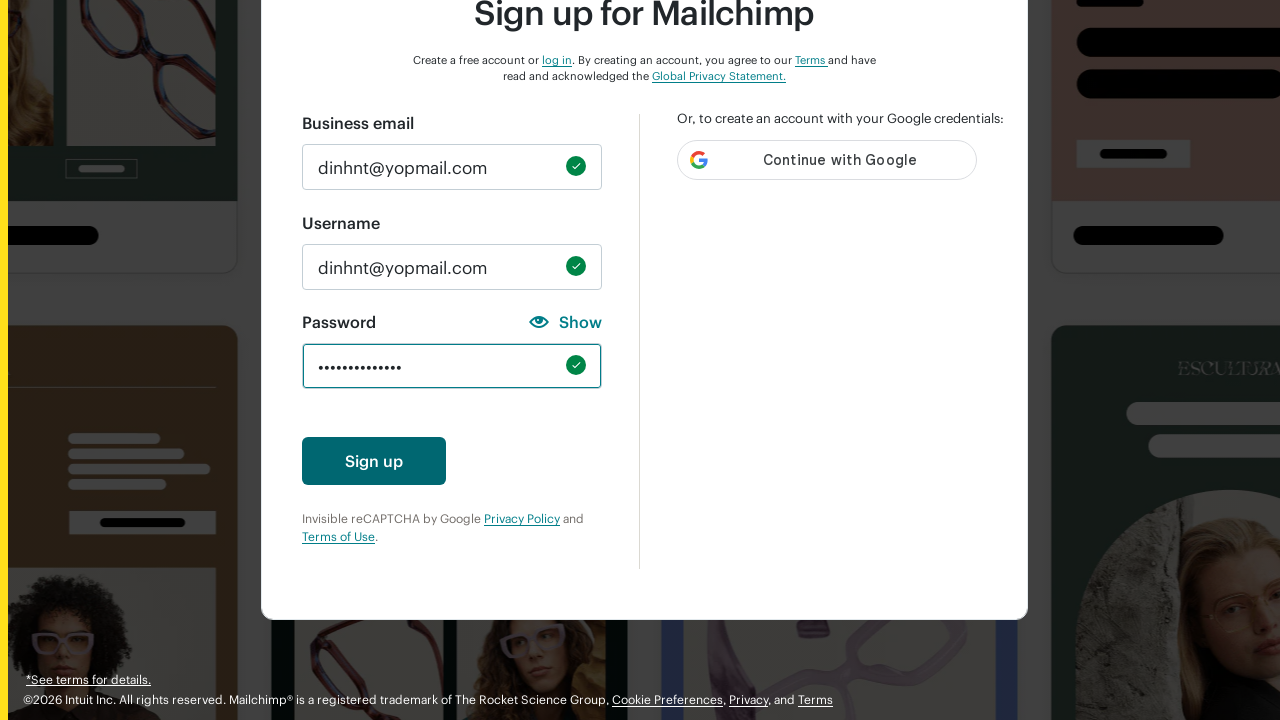

Clicked sign up button to validate full valid password at (374, 461) on #create-account-enabled
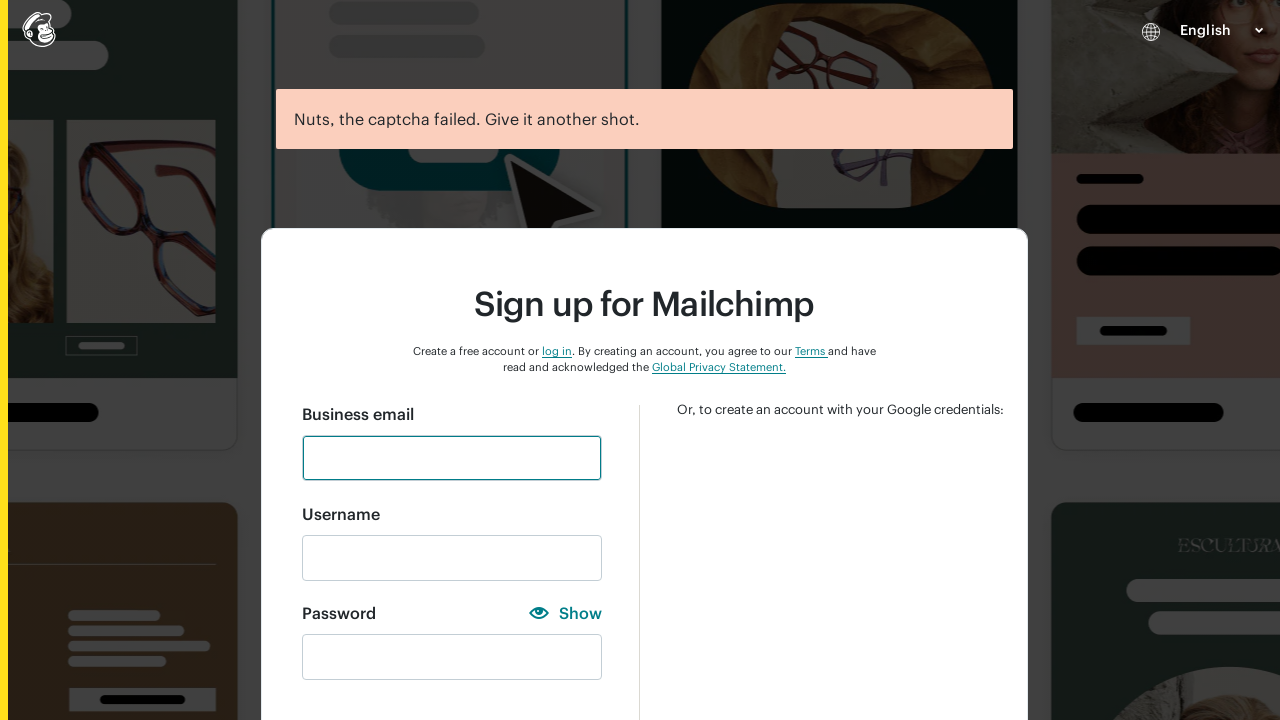

Checked newsletter checkbox status: False
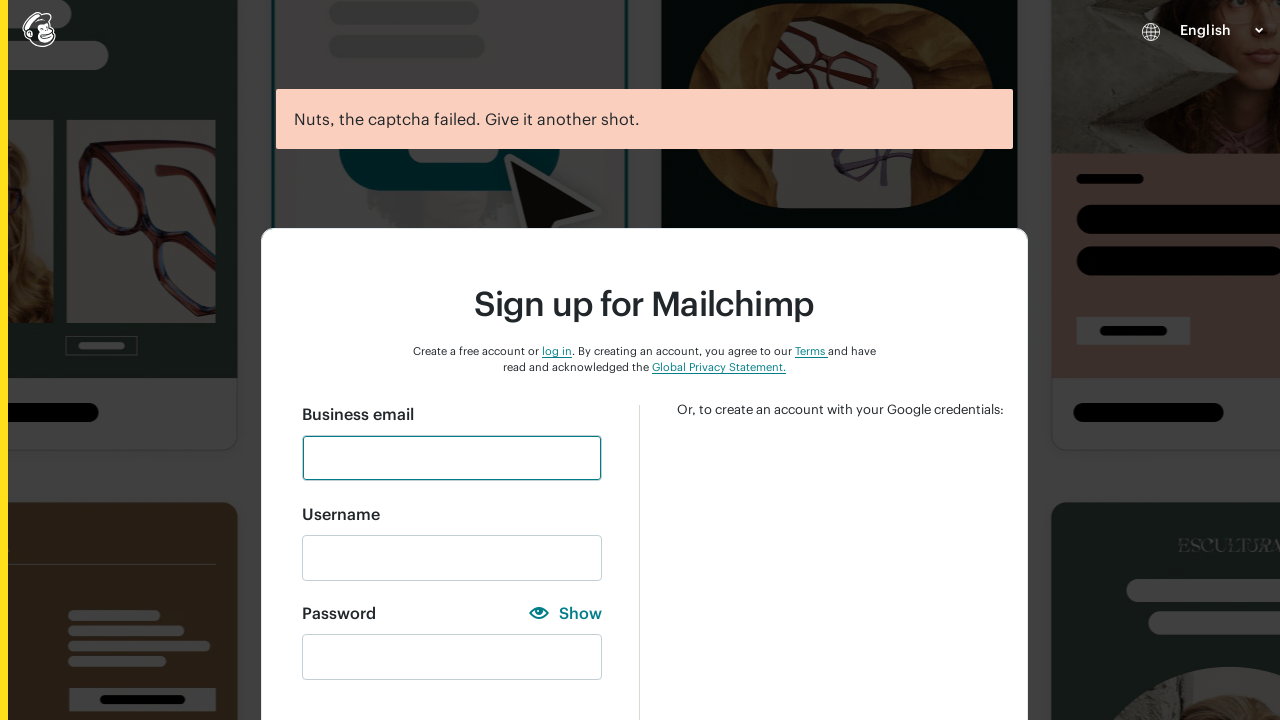

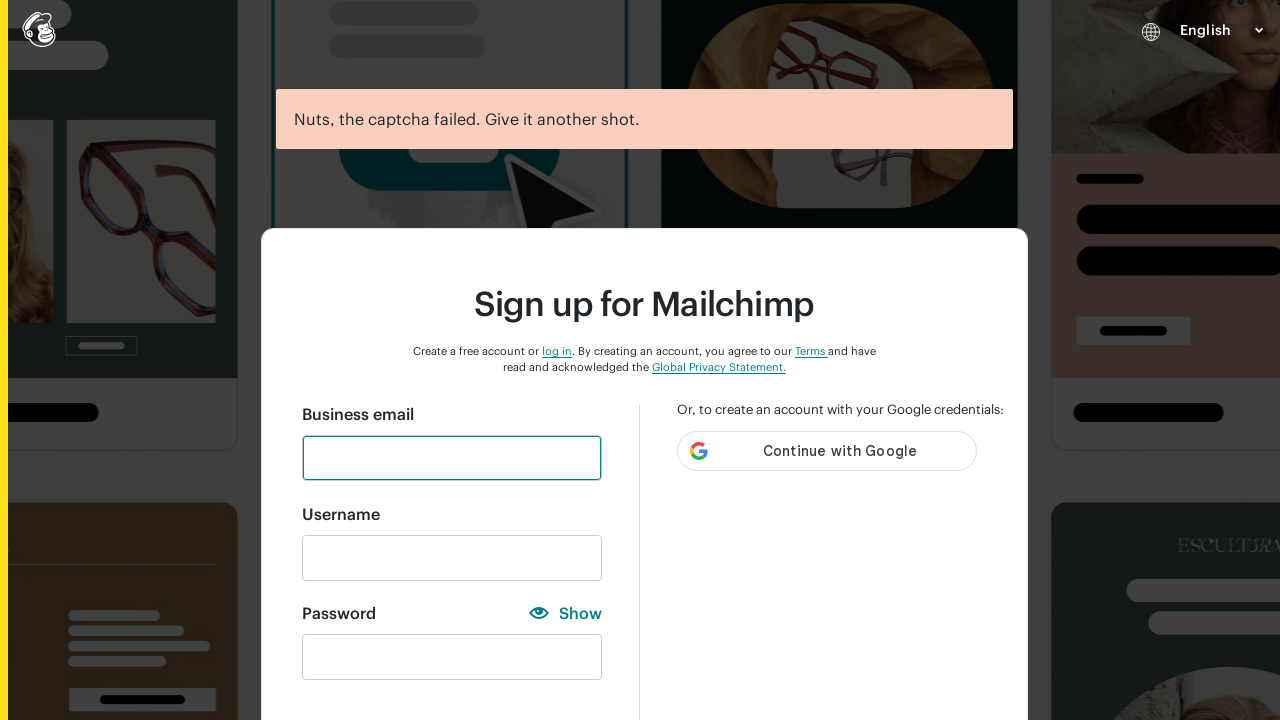